Tests keyboard interactions on a text comparison site by entering text in the first field, selecting all with Ctrl+A, copying with Ctrl+C, tabbing to the next field, and pasting with Ctrl+V

Starting URL: https://text-compare.com/

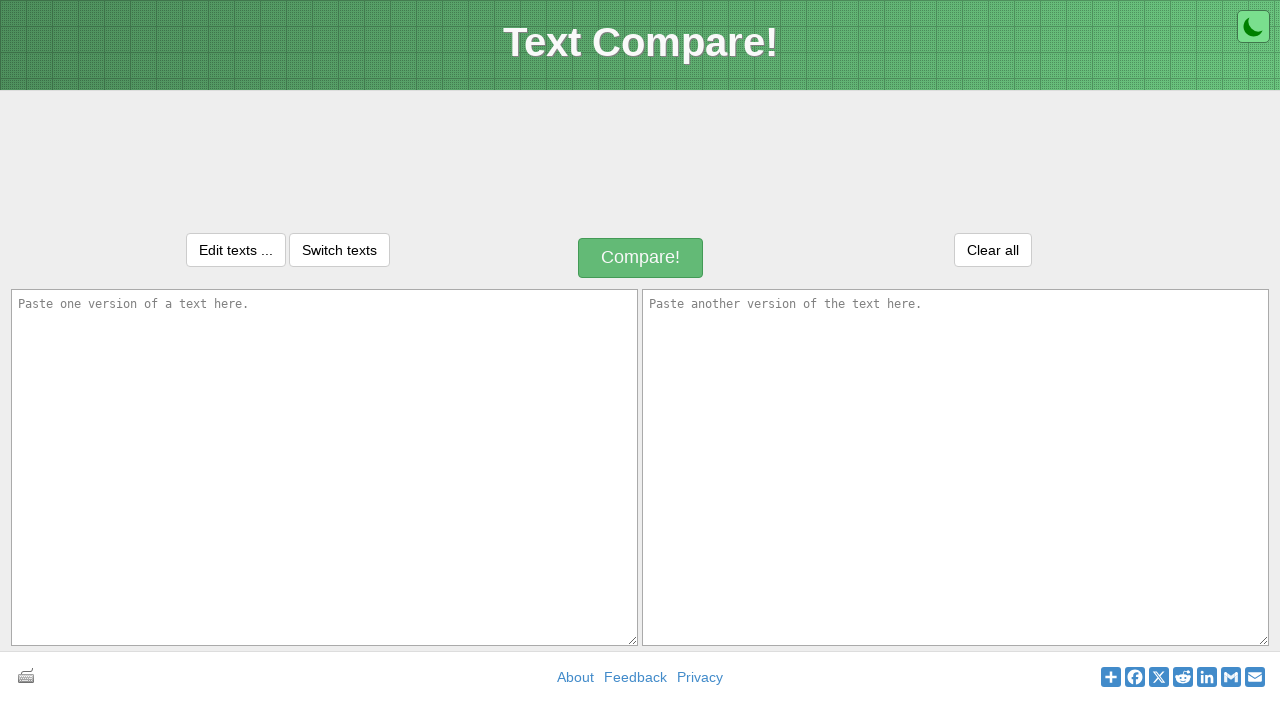

Entered 'WELCOME' in the first text area on #inputText1
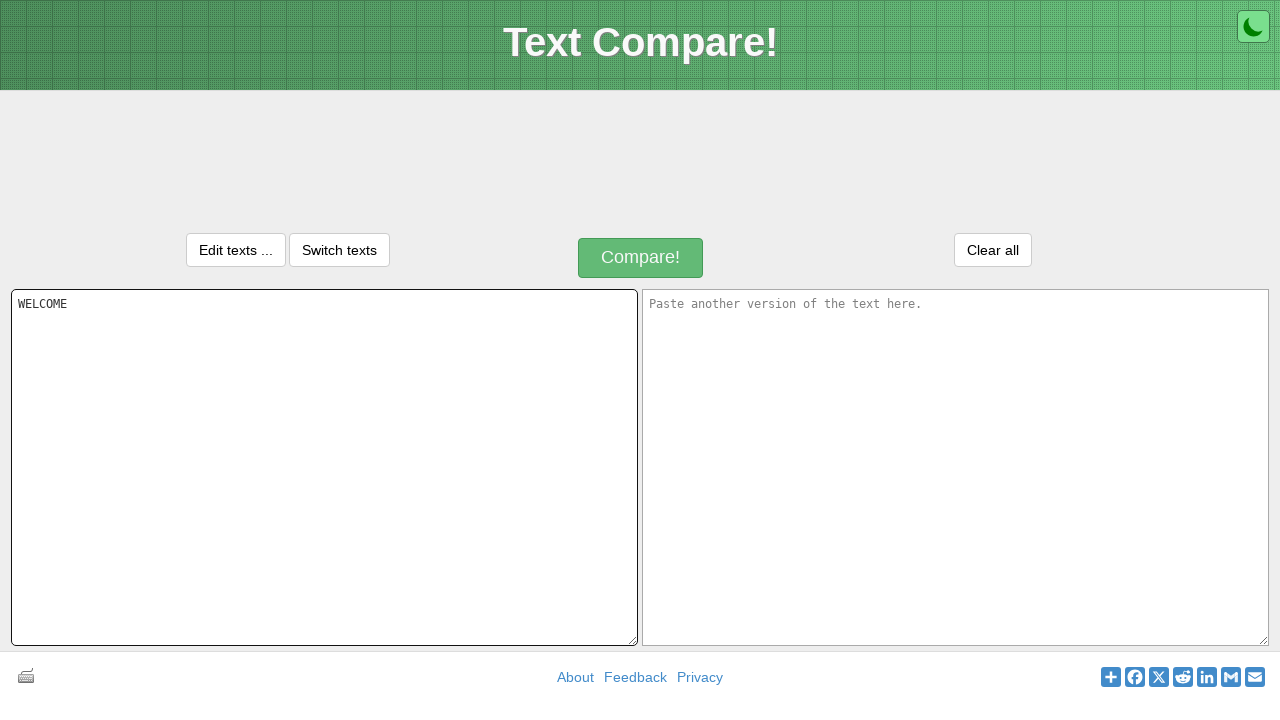

Clicked on the first text area to ensure focus at (324, 467) on #inputText1
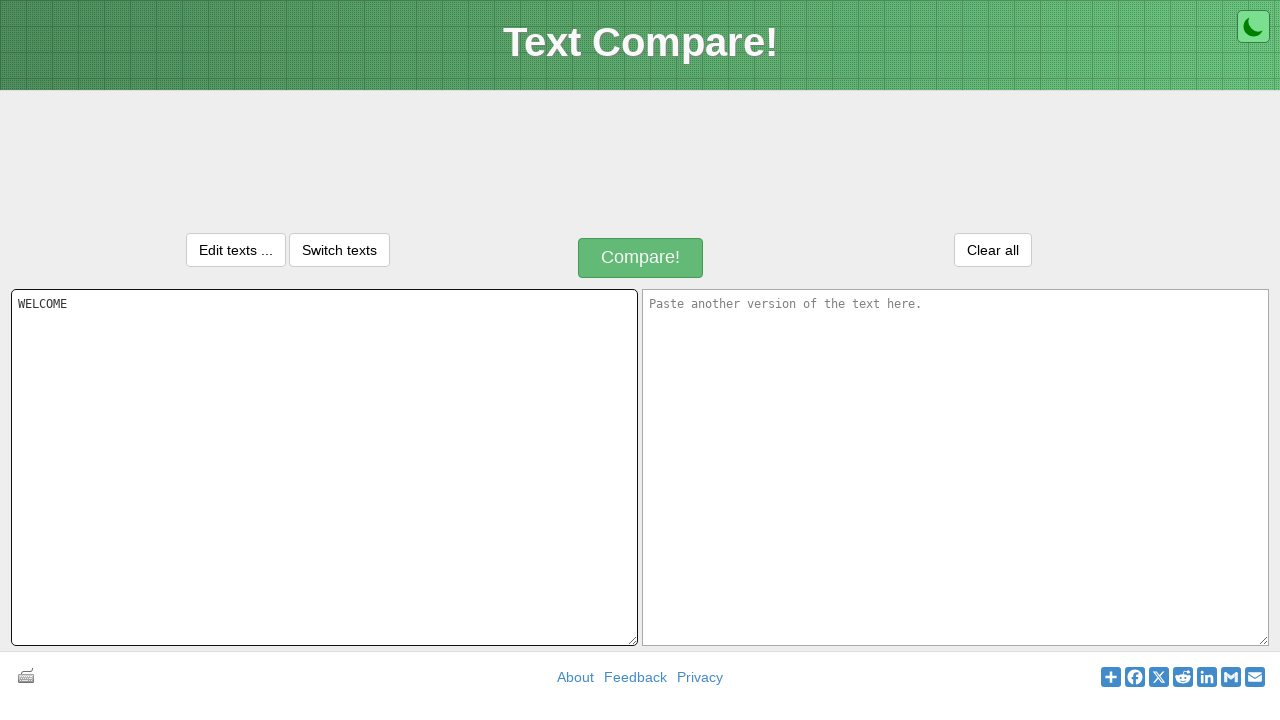

Selected all text in the first text area using Ctrl+A
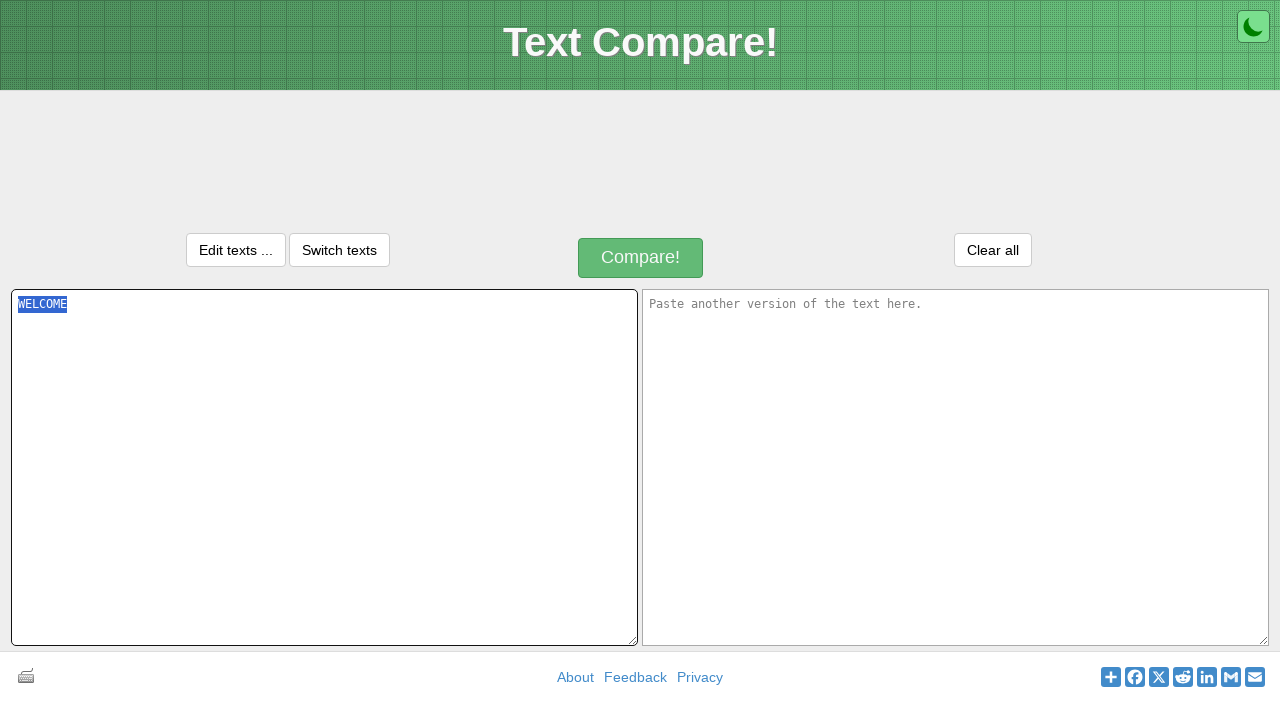

Copied selected text using Ctrl+C
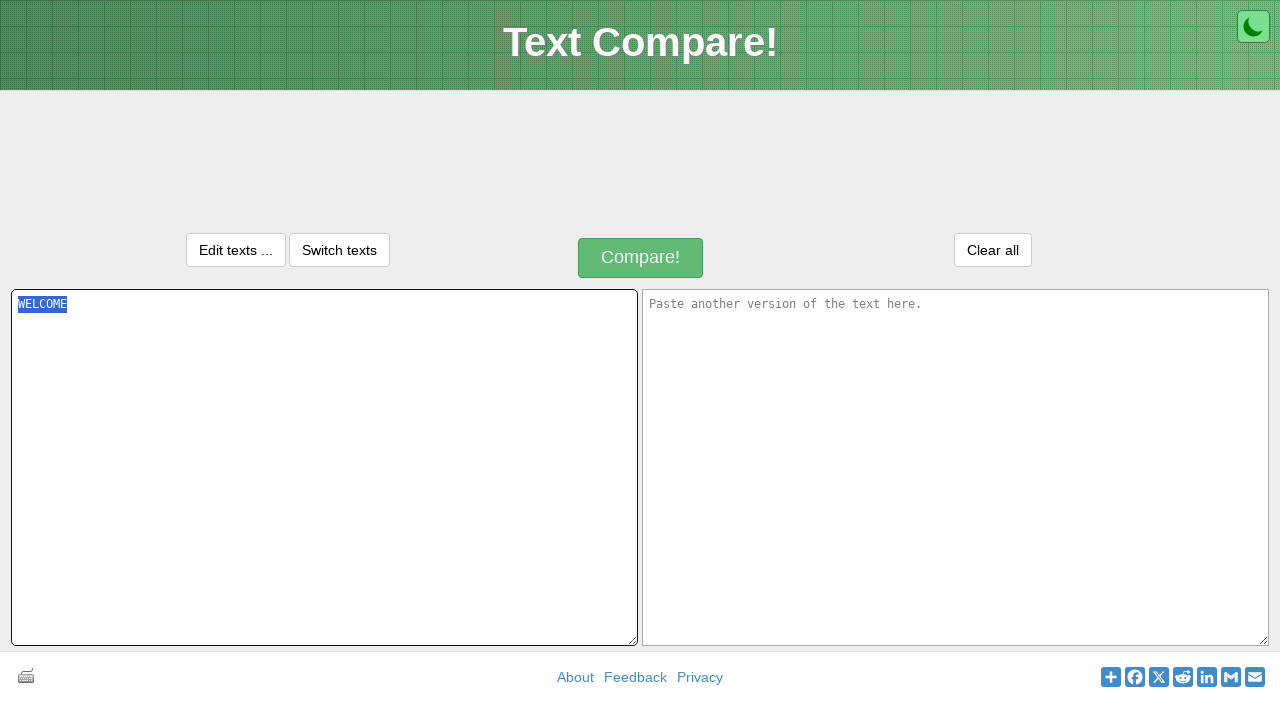

Tabbed to the next text area
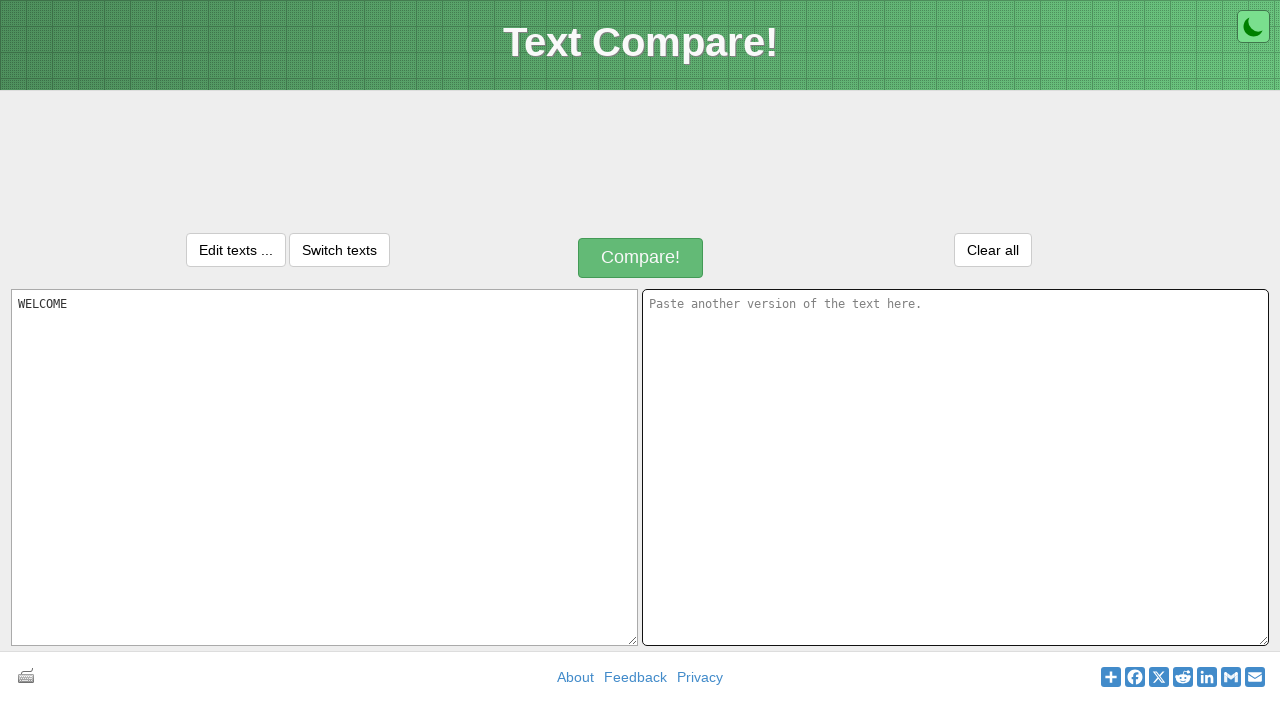

Pasted copied text using Ctrl+V into the second text area
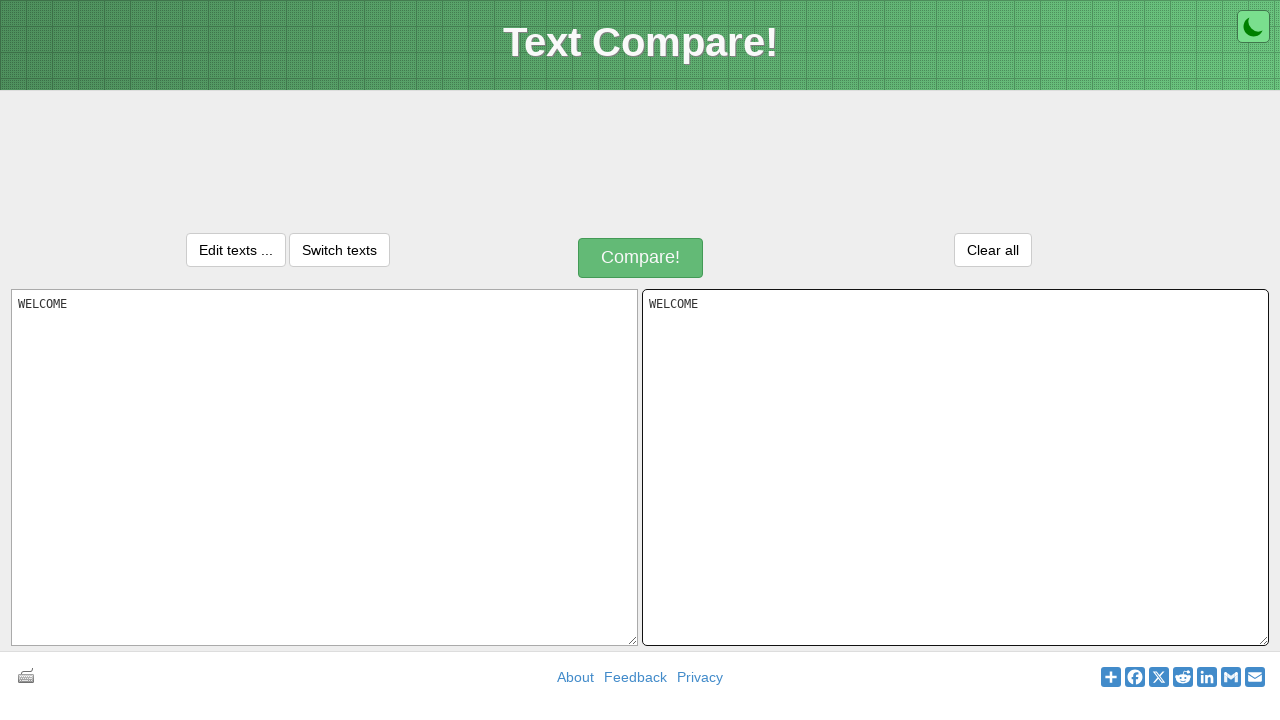

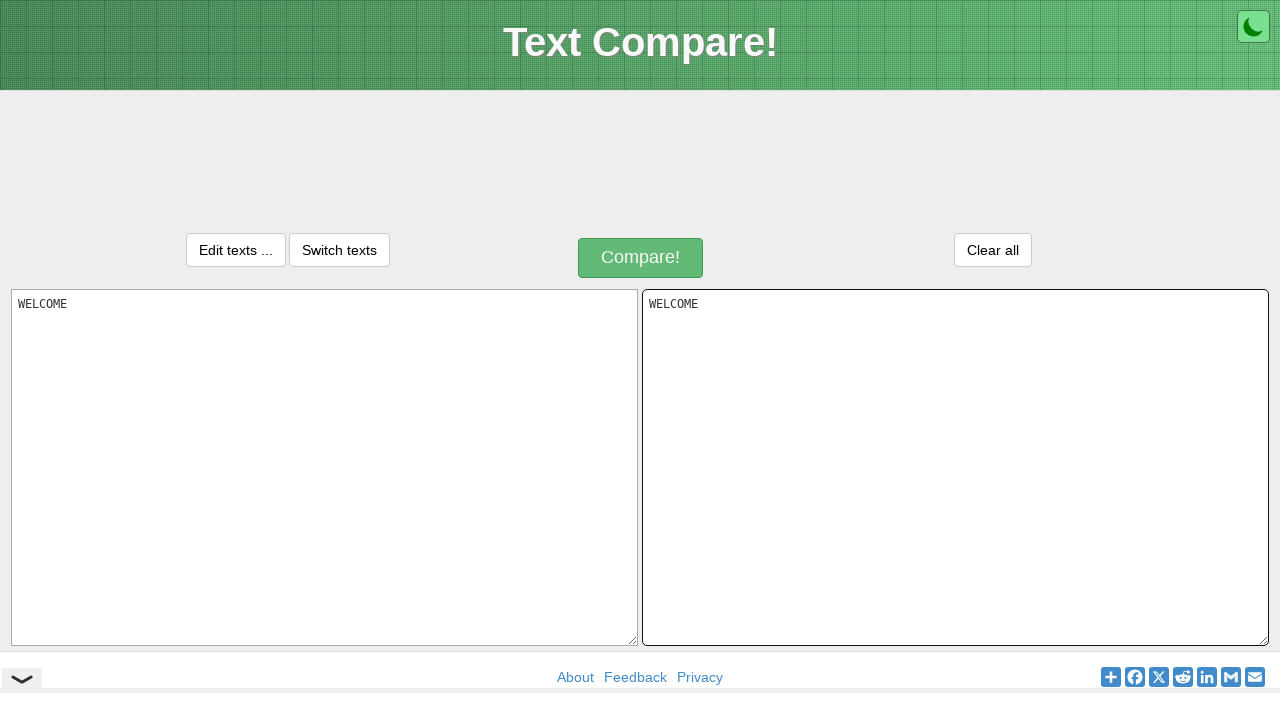